Navigates to GitHub homepage after setting a cookie, and verifies the page loads by checking the title is present.

Starting URL: https://www.github.com

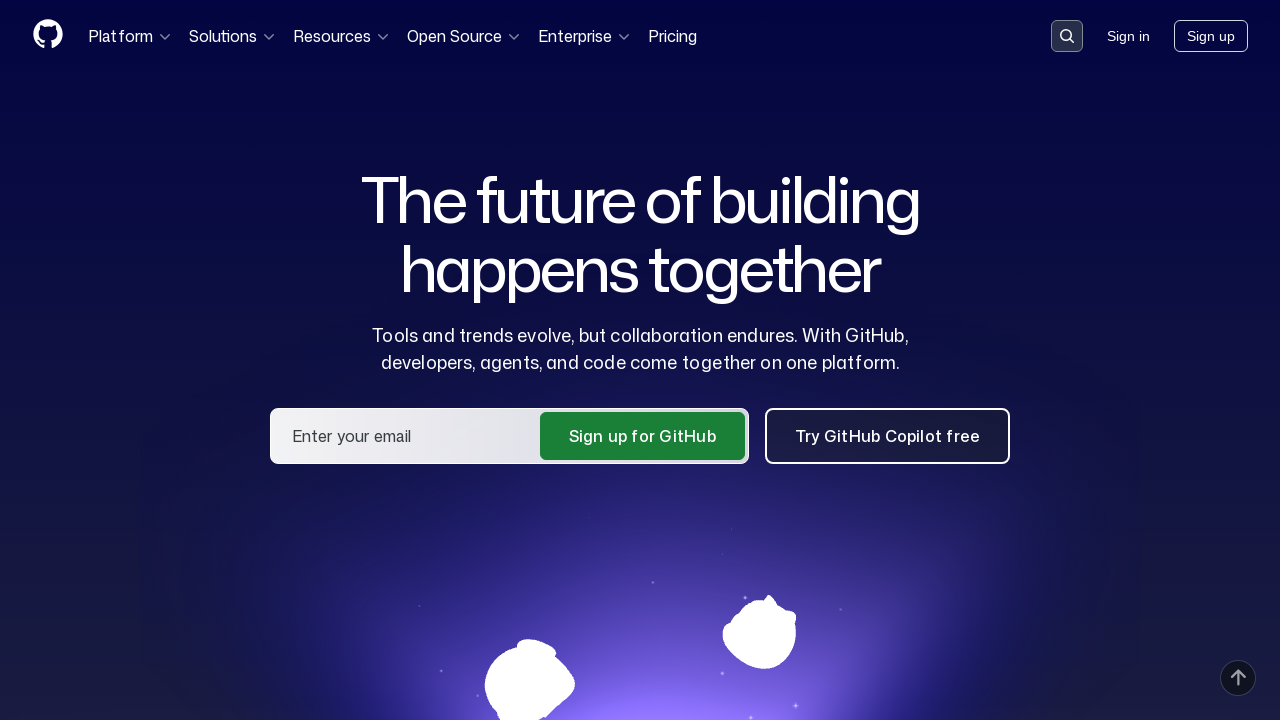

Added defaultJumpDomain cookie to context
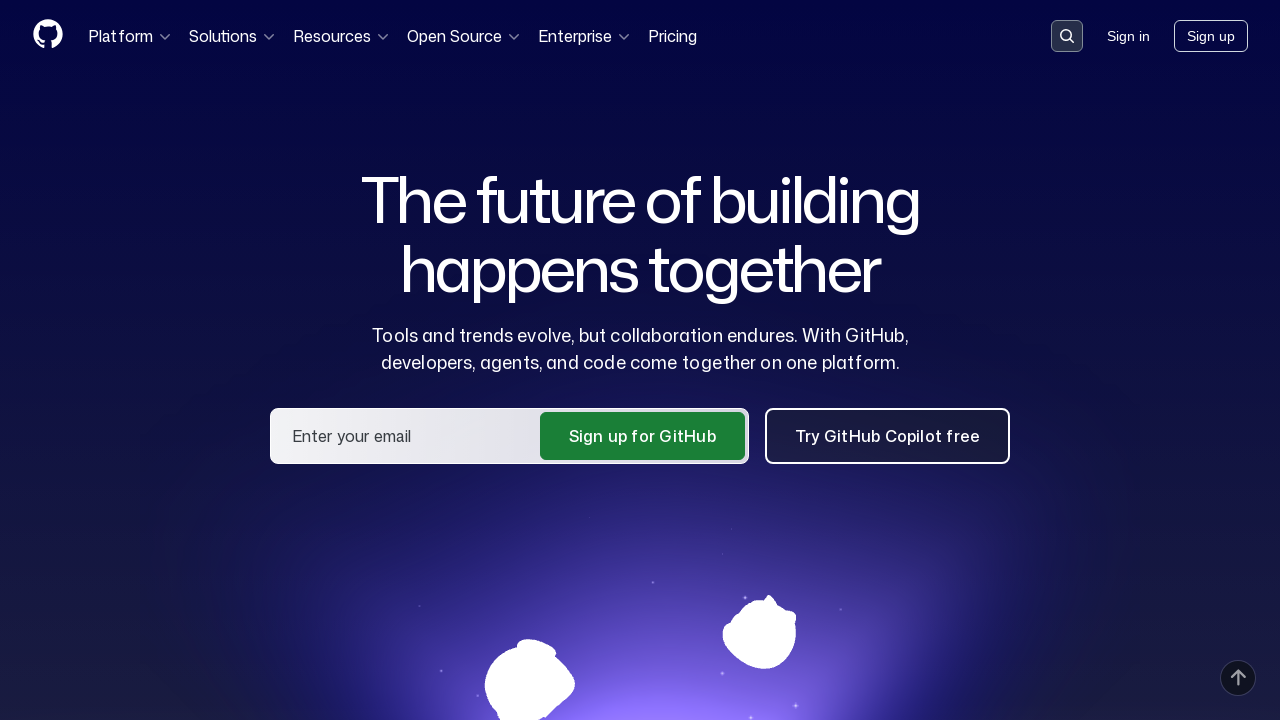

Reloaded page to apply cookie
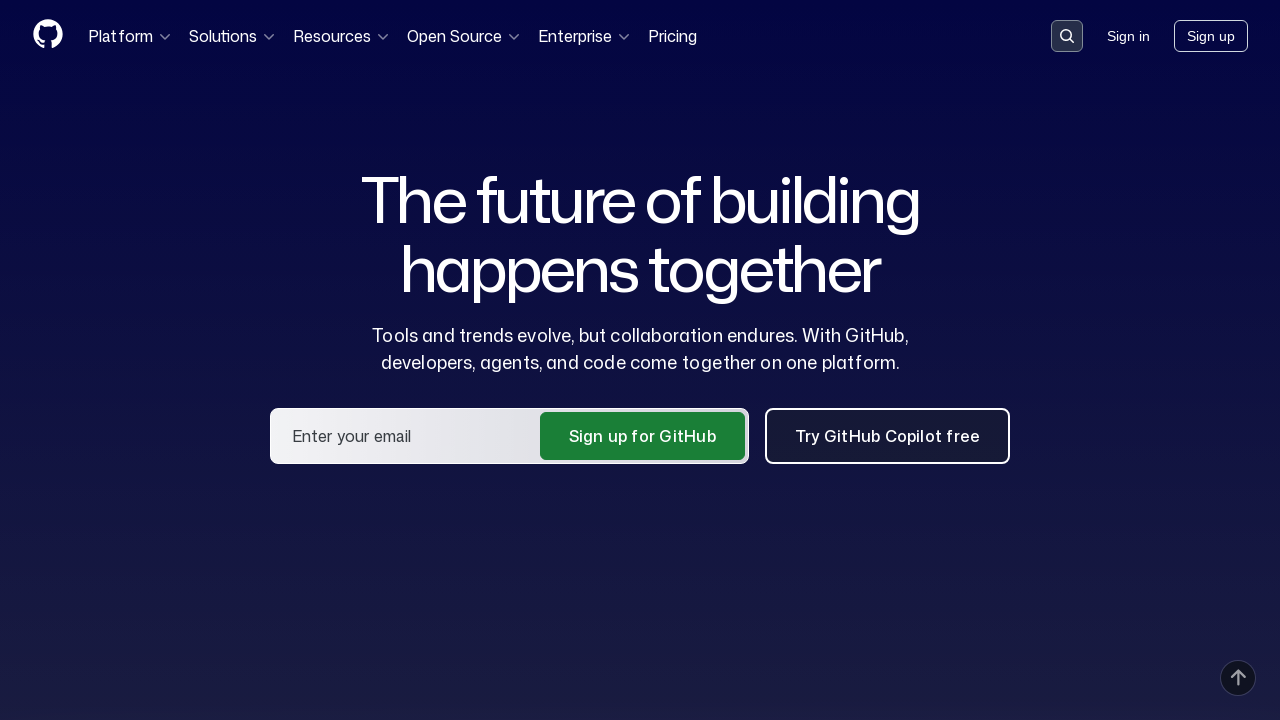

Page reached domcontentloaded state
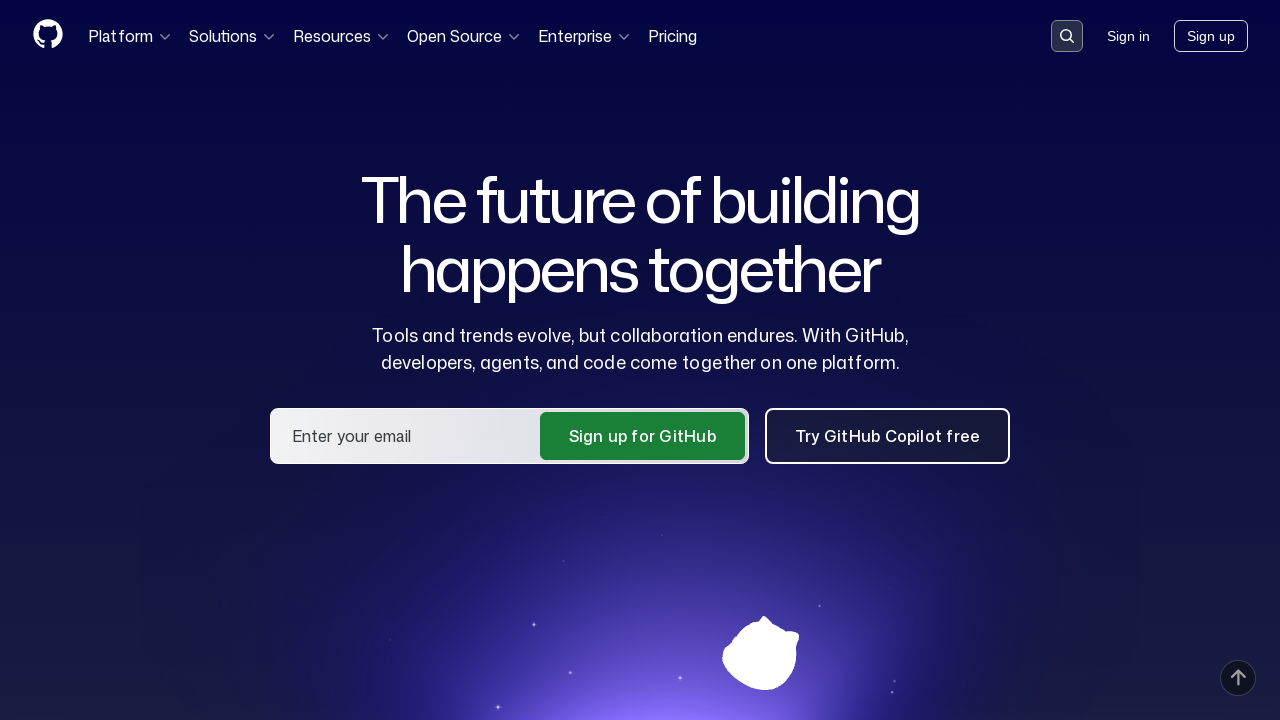

Retrieved page title: 'GitHub · Change is constant. GitHub keeps you ahead. · GitHub'
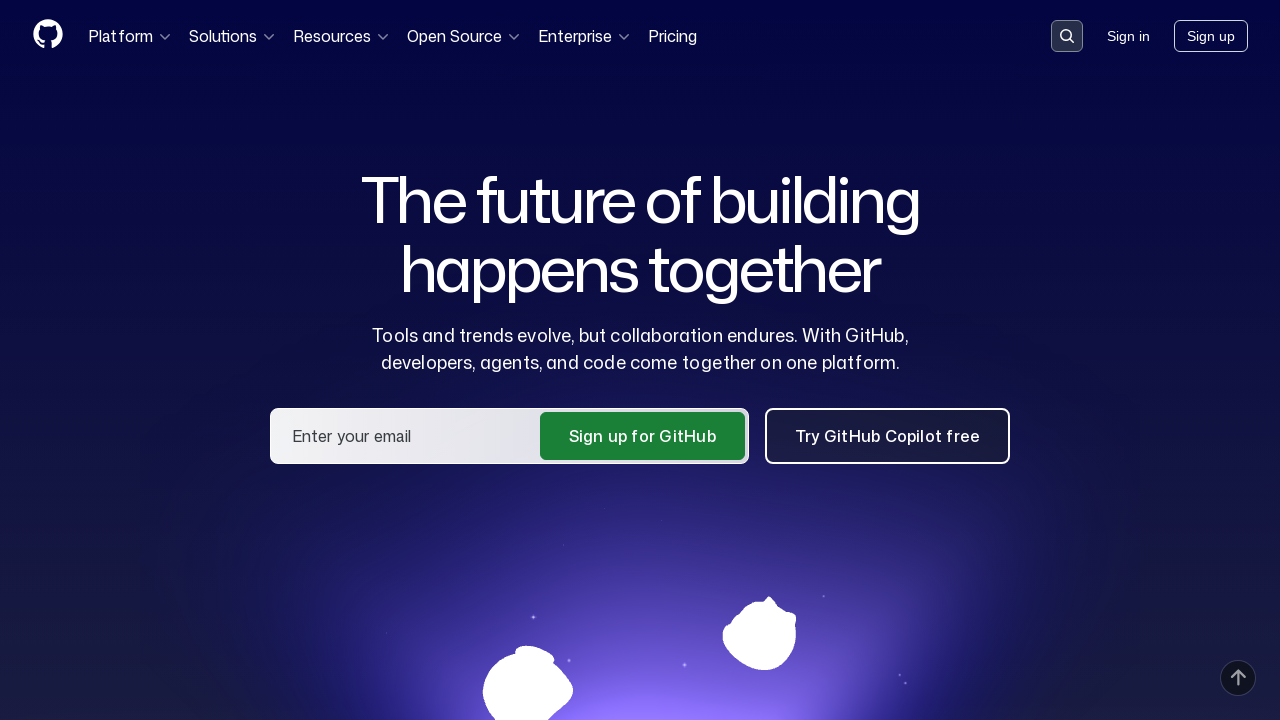

Verified page title is present and not empty
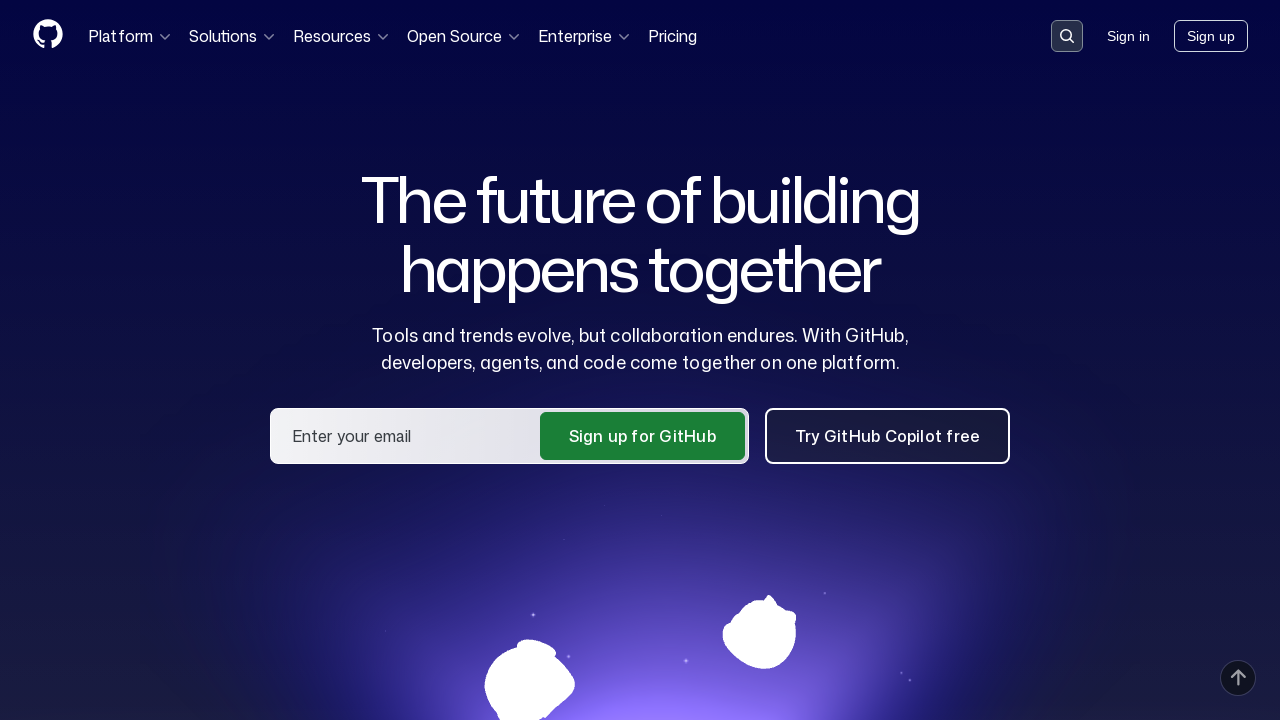

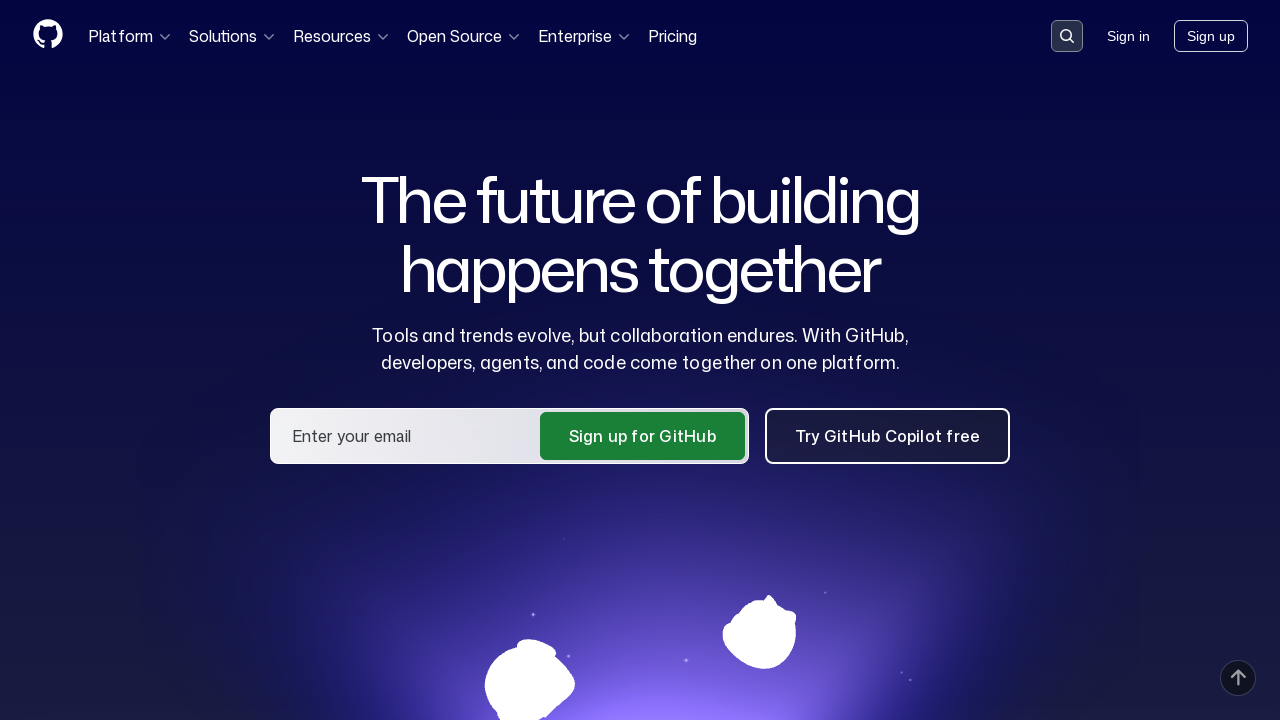